Tests checkbox selection functionality by ensuring both checkboxes are selected when clicking on unselected checkboxes

Starting URL: https://the-internet.herokuapp.com/checkboxes

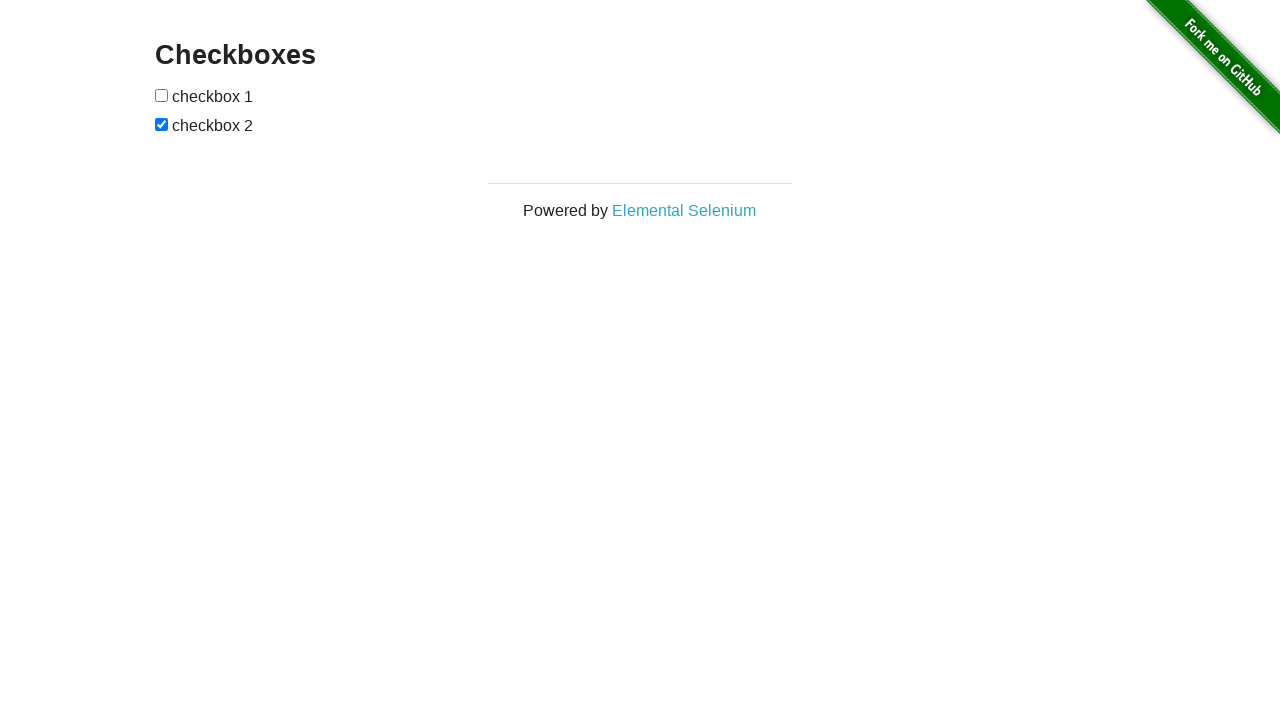

Located first checkbox element
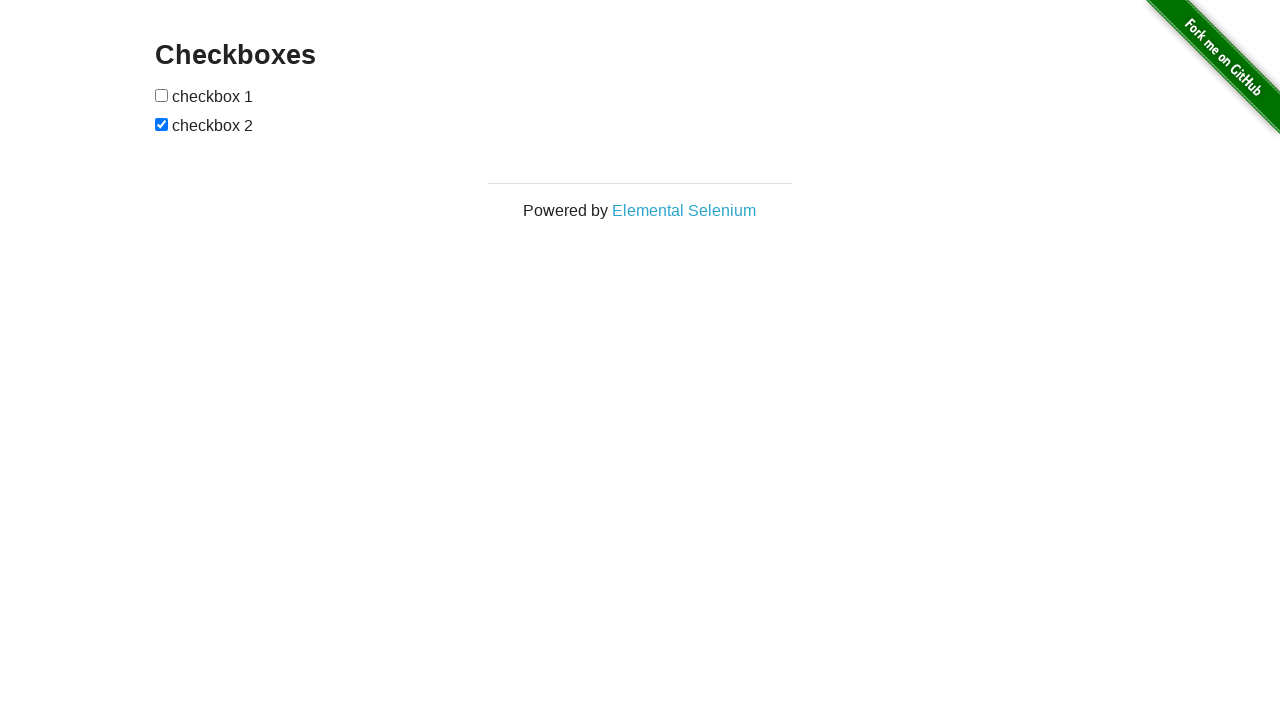

Located second checkbox element
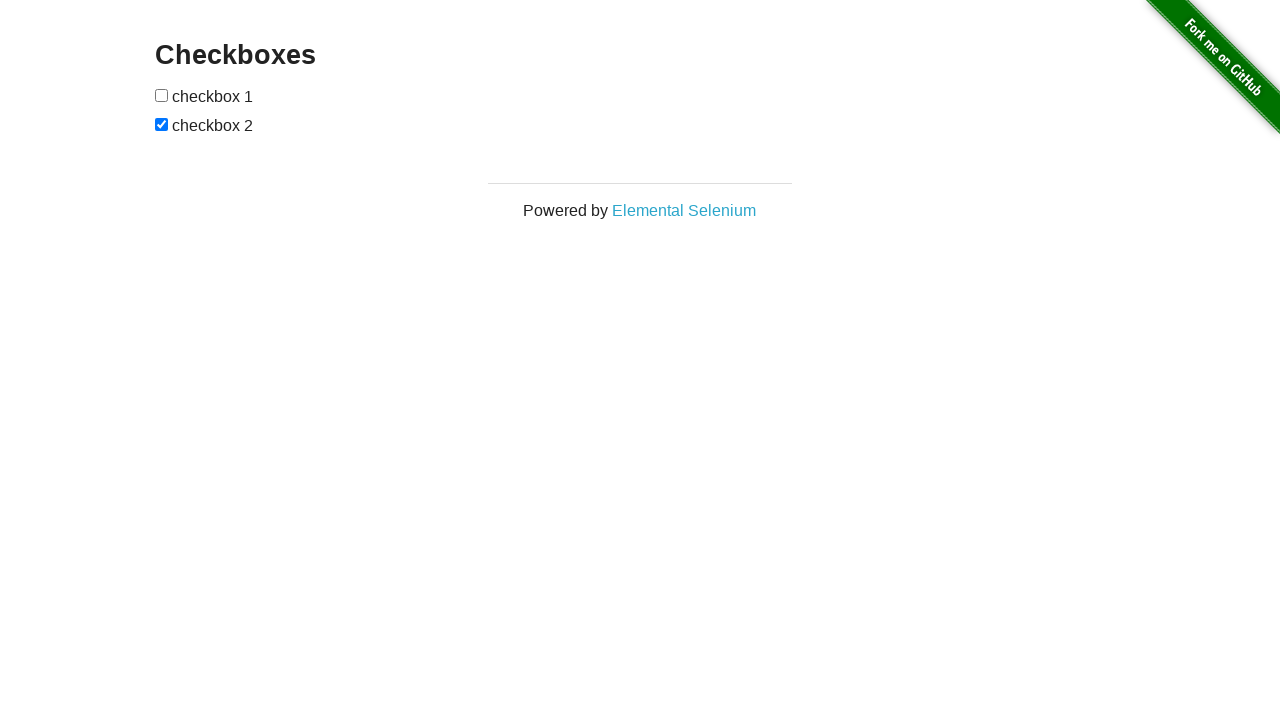

Checked first checkbox status - it was unchecked
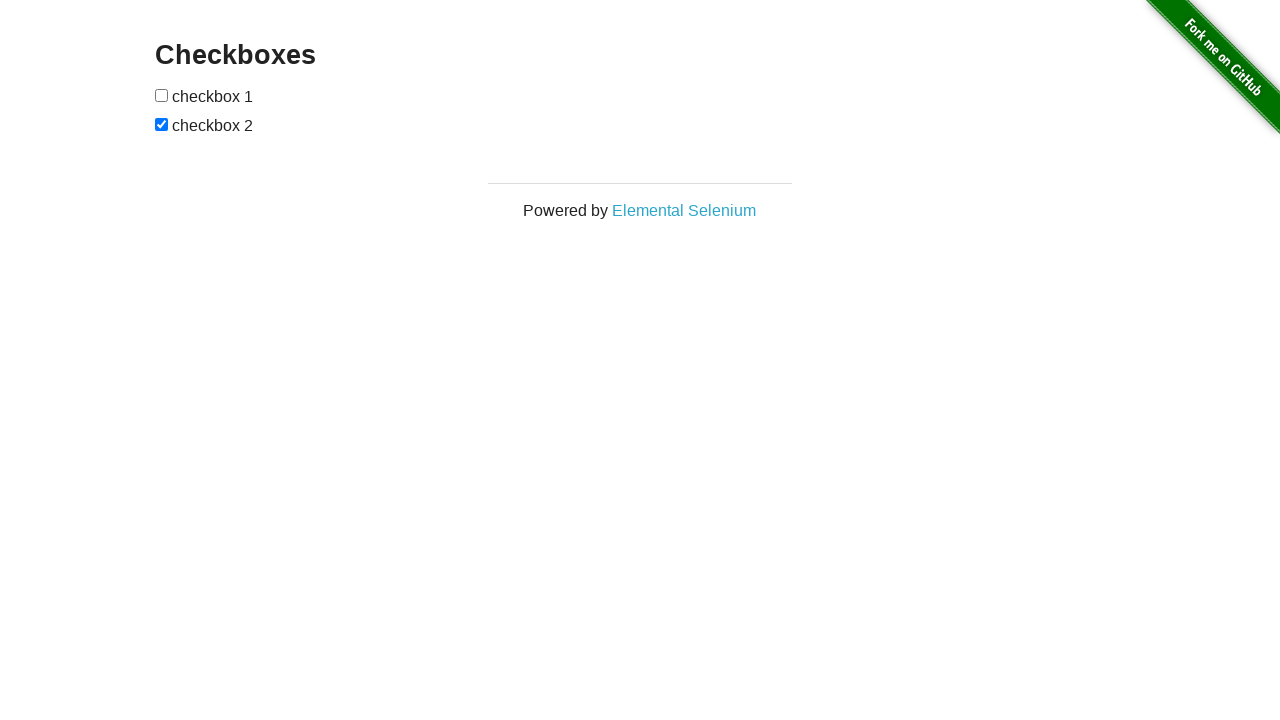

Clicked first checkbox to select it at (162, 95) on xpath=//form[@id='checkboxes']/input[1]
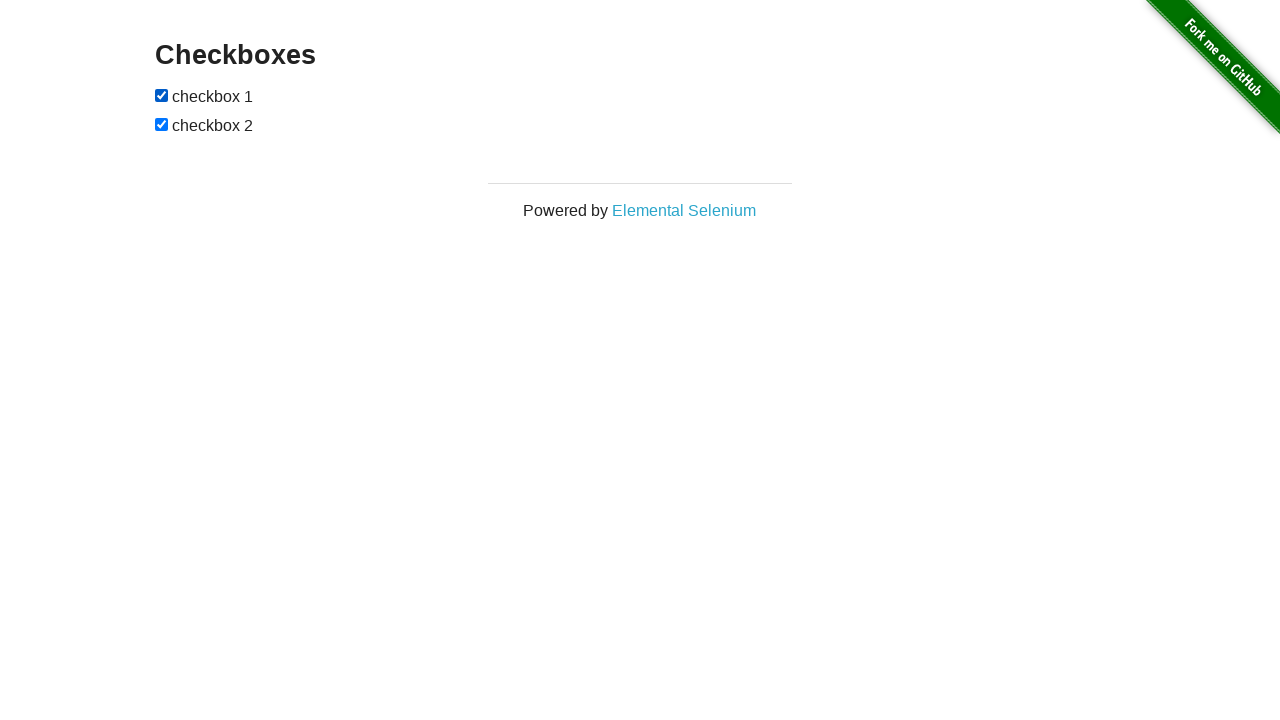

Checked second checkbox status - it was already checked
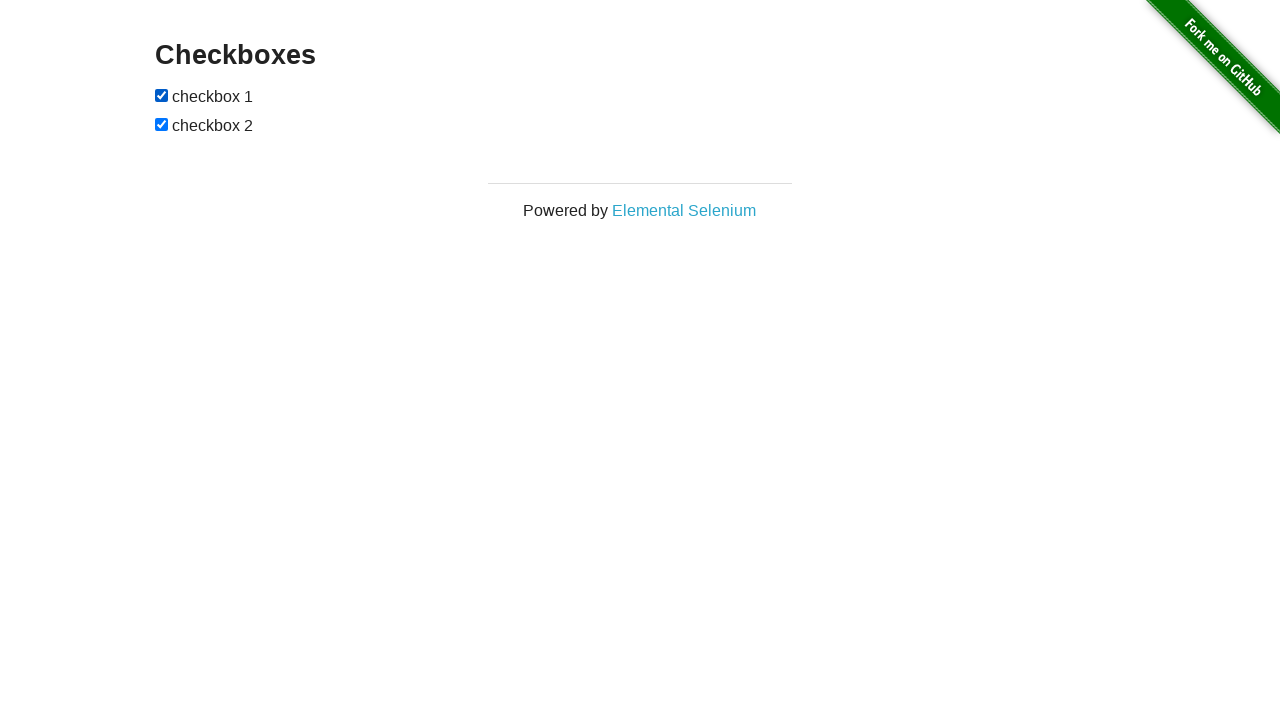

Verified first checkbox is selected
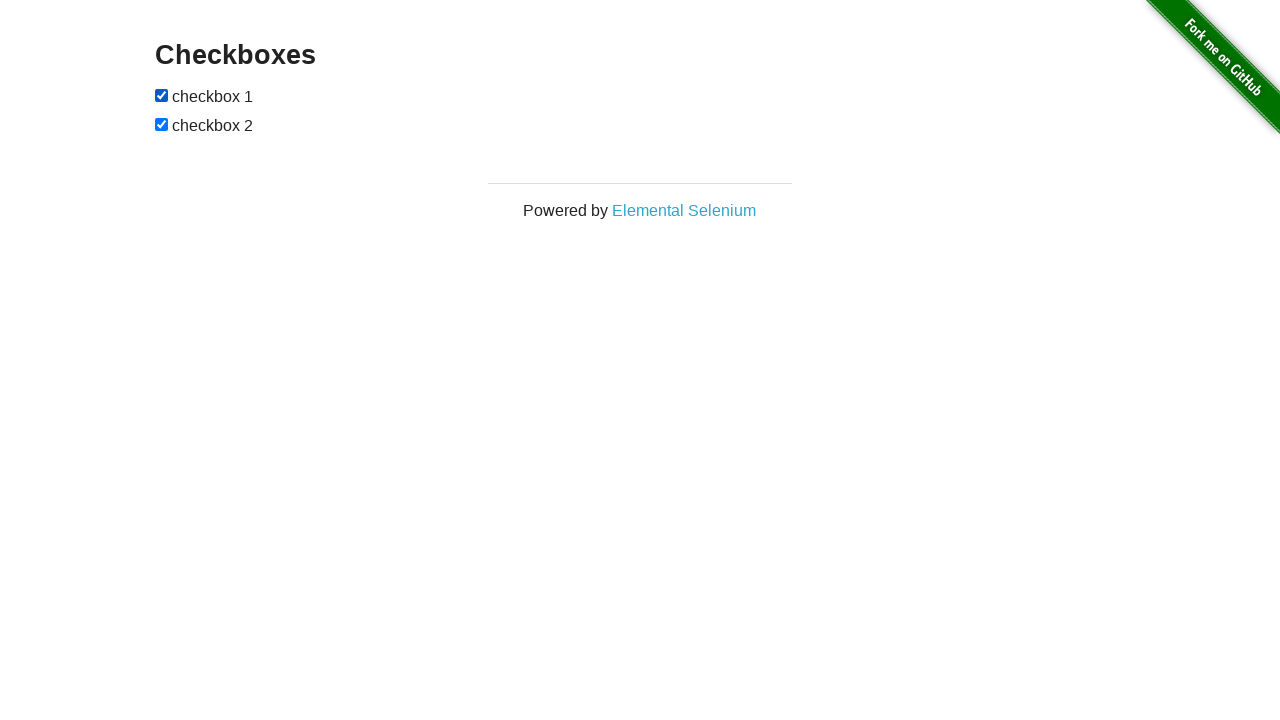

Verified second checkbox is selected
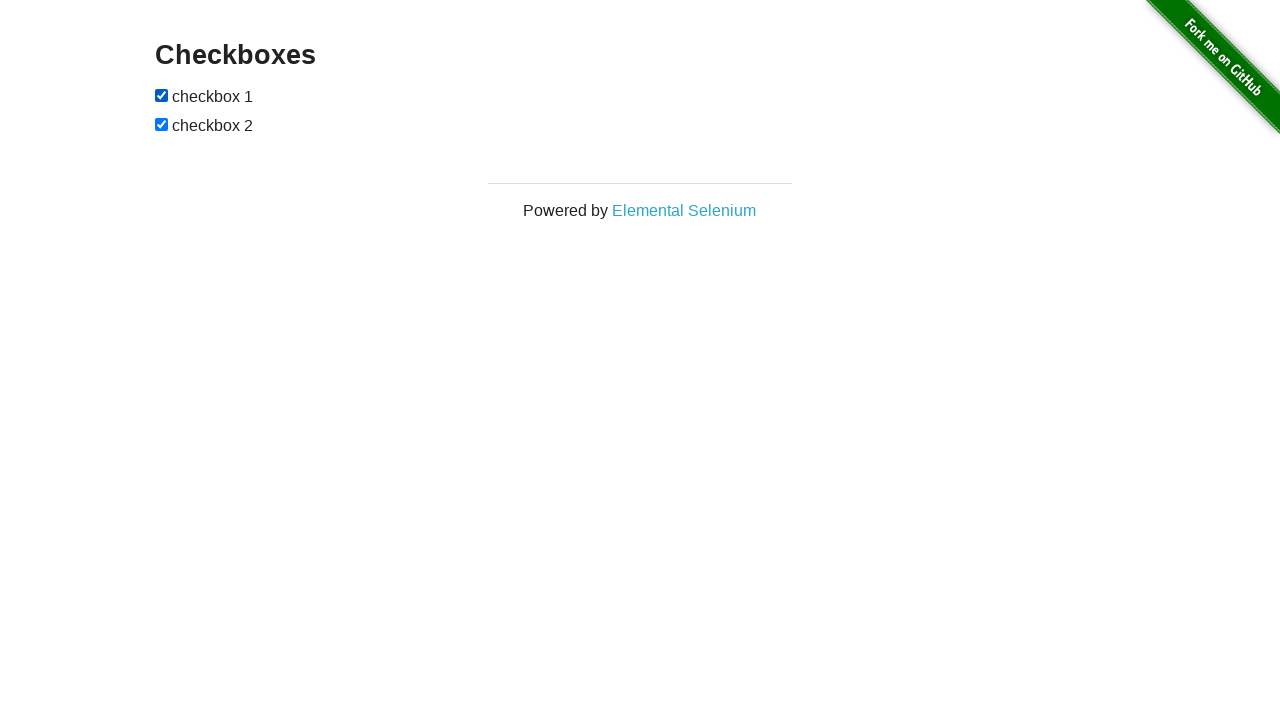

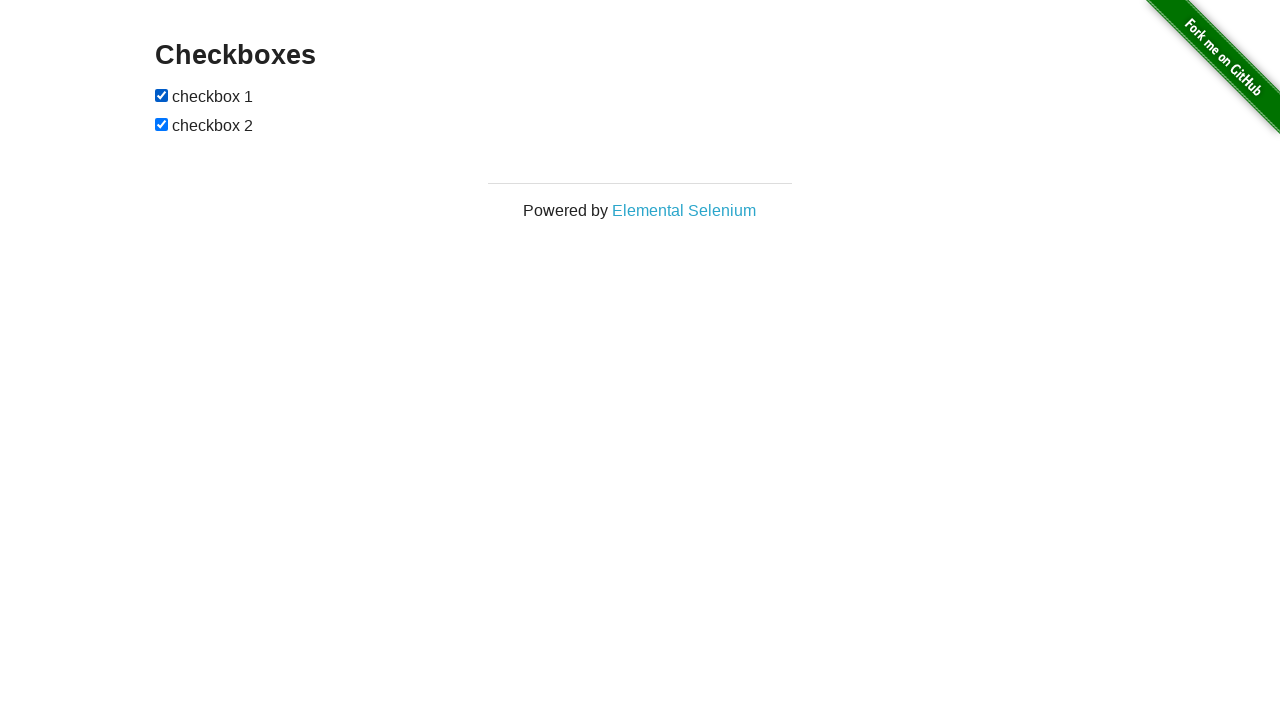